Tests a math puzzle form by reading two numbers from the page, calculating their sum, selecting the result from a dropdown, and submitting the form.

Starting URL: http://suninjuly.github.io/selects2.html

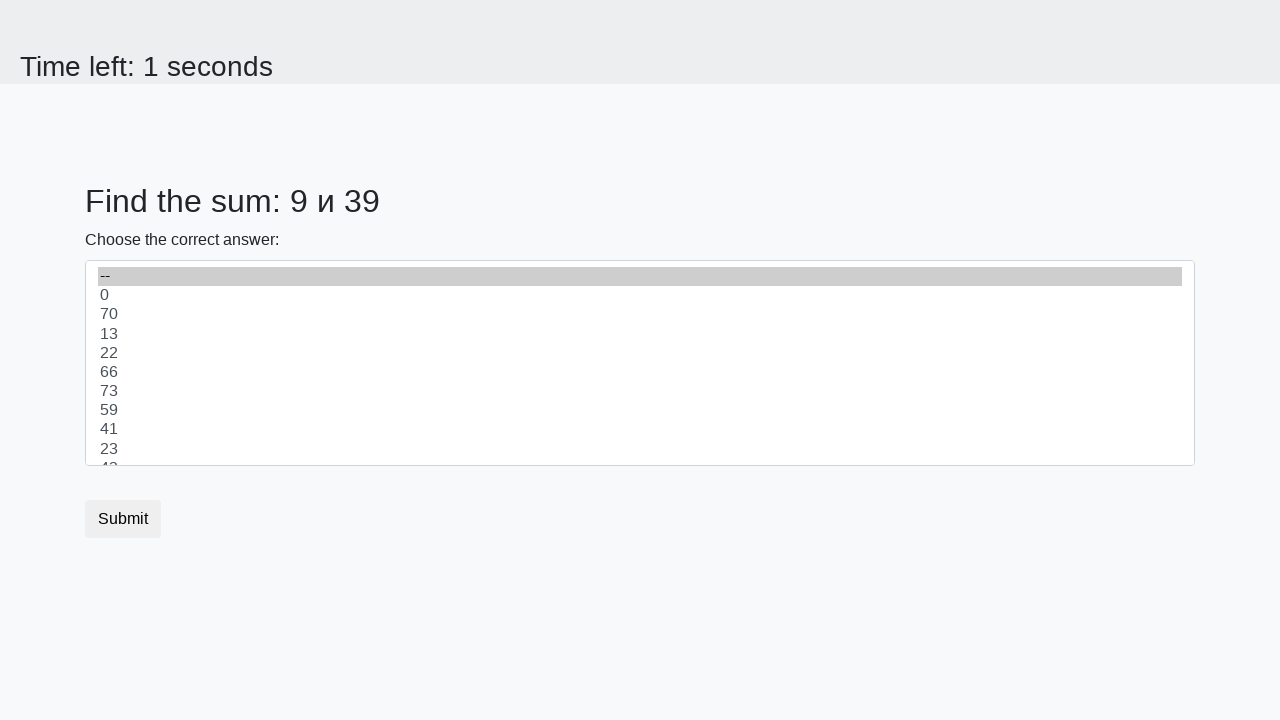

Read first number from #num1 element
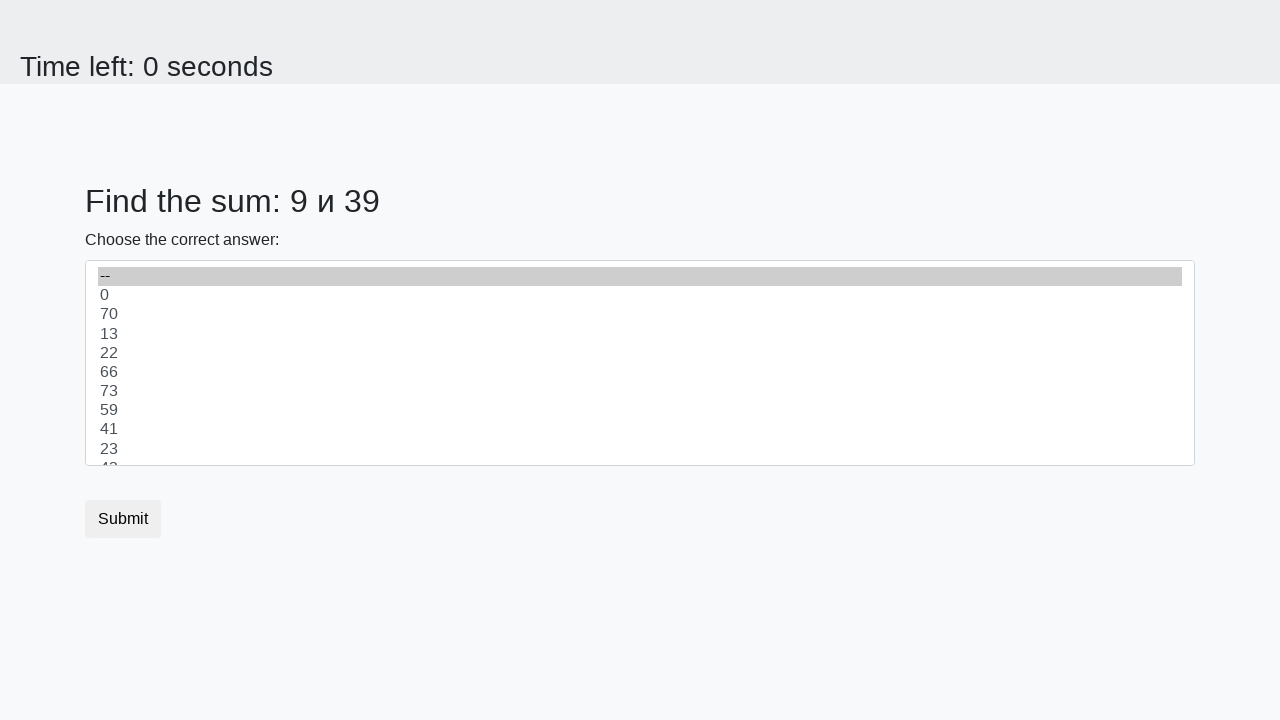

Read second number from #num2 element
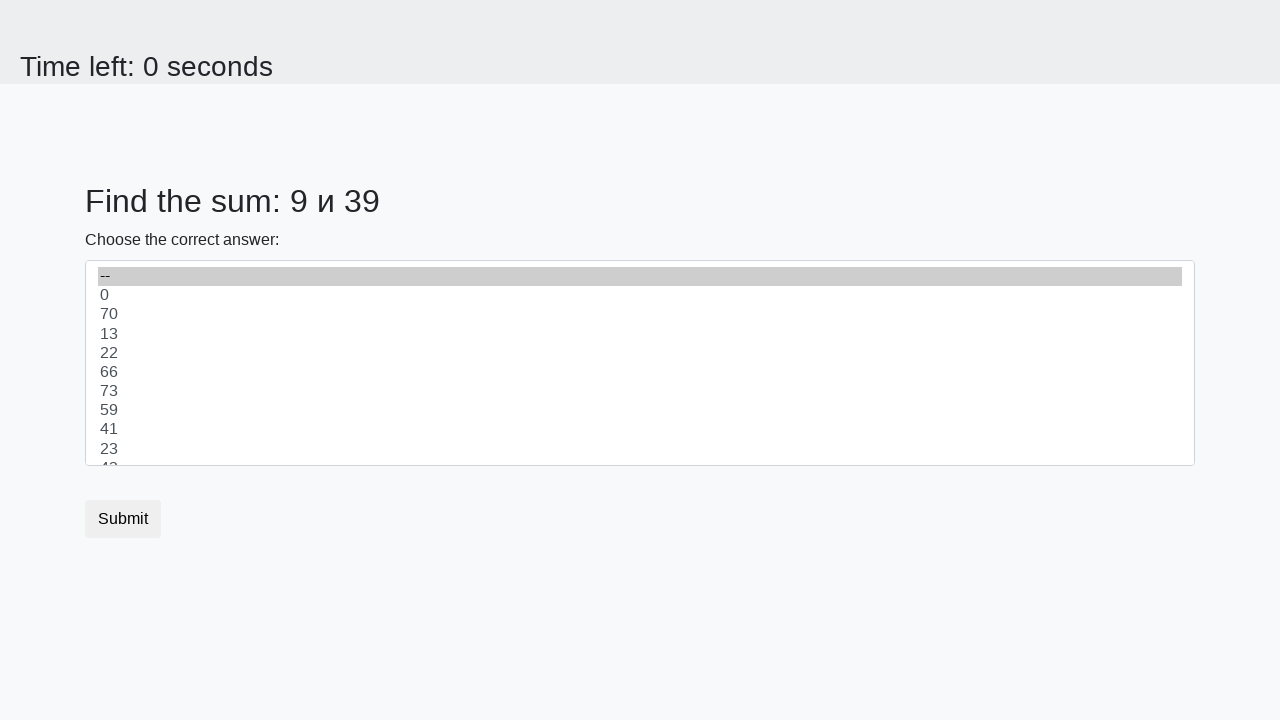

Calculated sum: 9 + 39 = 48
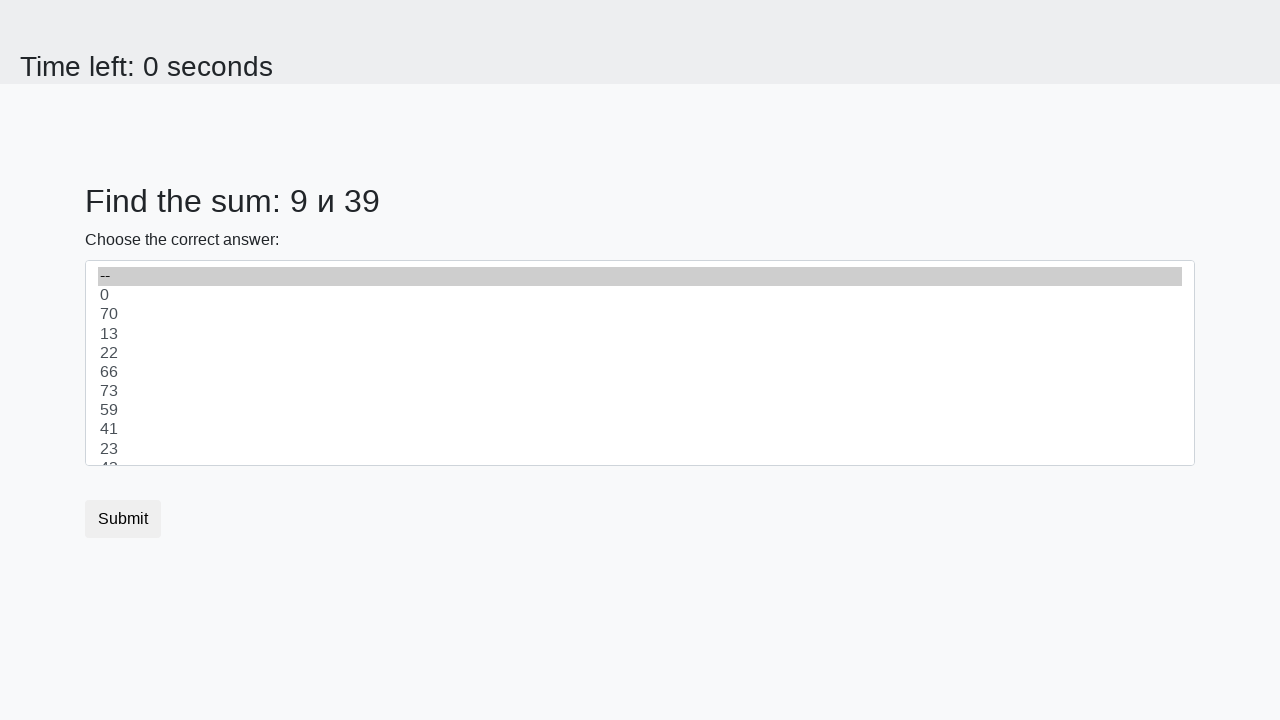

Selected 48 from dropdown on #dropdown
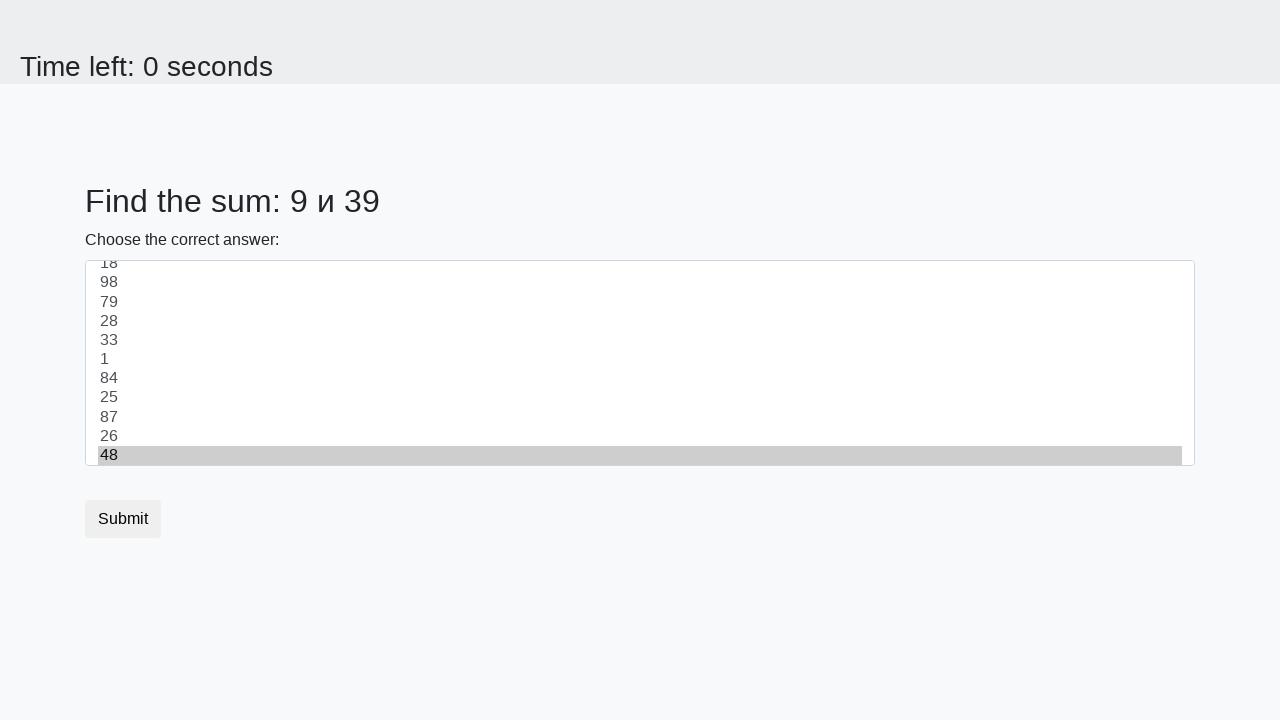

Clicked submit button to submit the form at (123, 519) on button[type='submit']
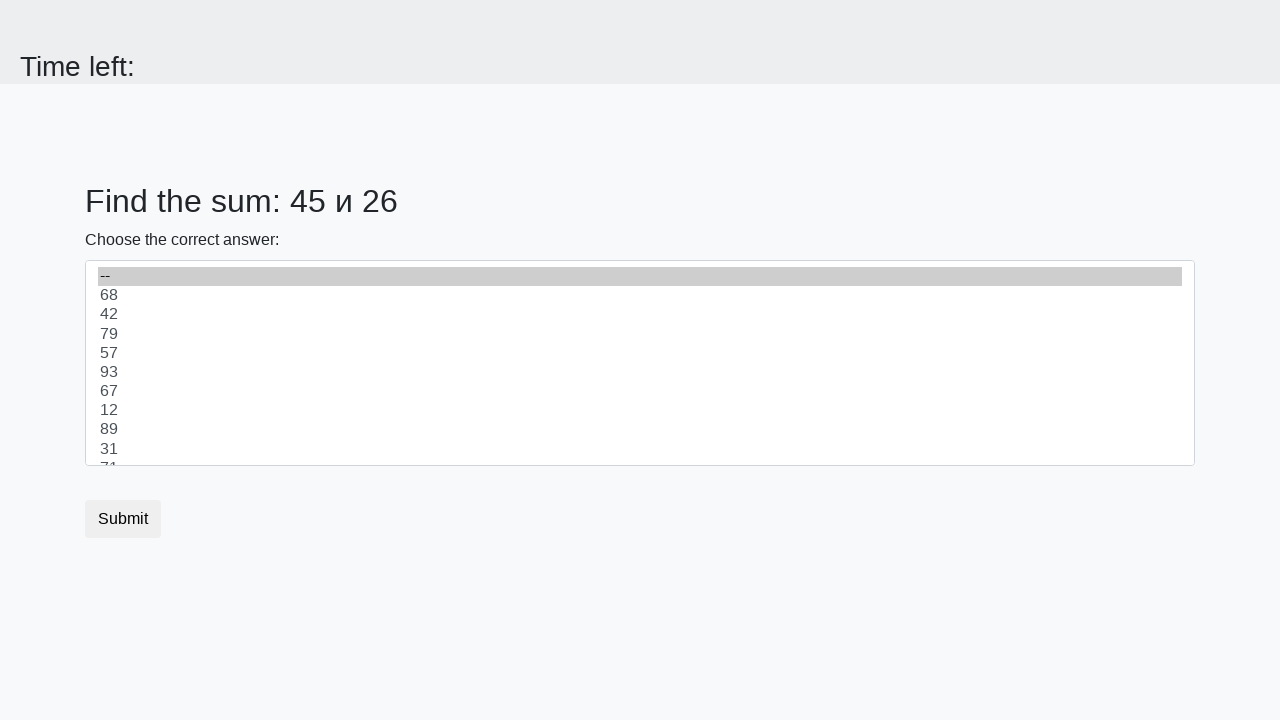

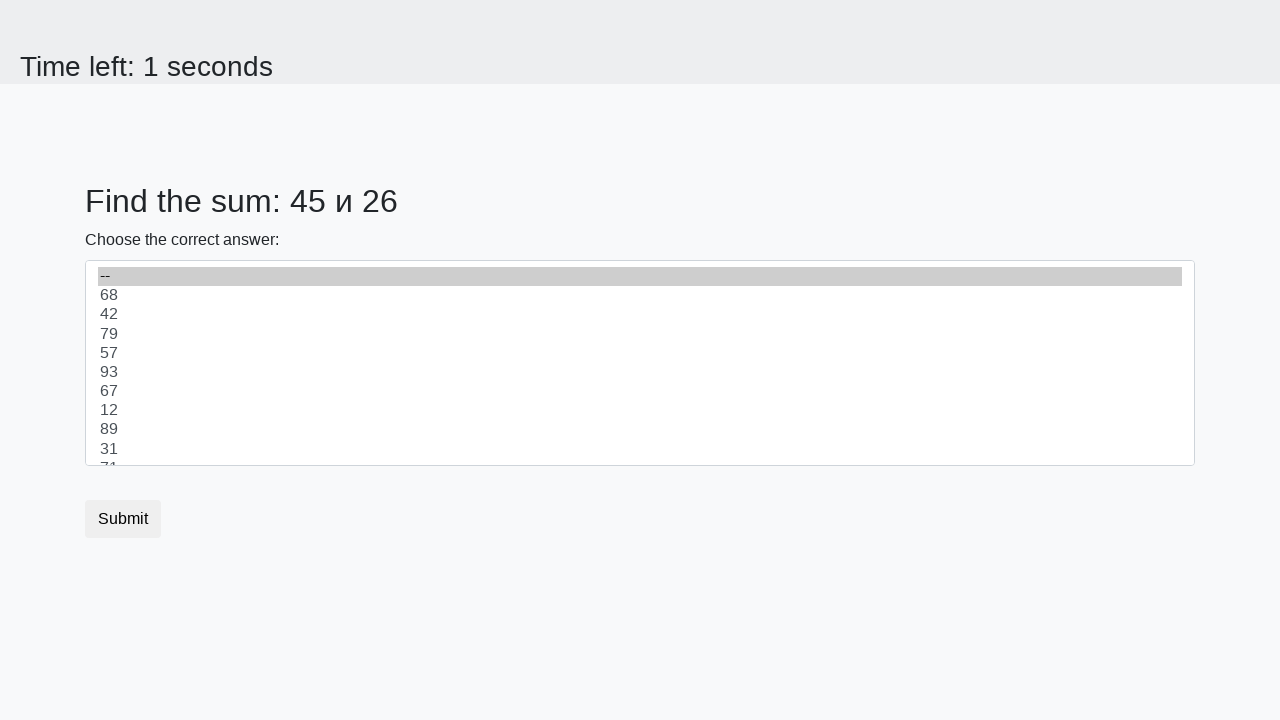